Tests flight search functionality by selecting Istanbul as origin and Los Angeles as destination, then verifying that flight results are displayed.

Starting URL: https://flights-app.pages.dev/

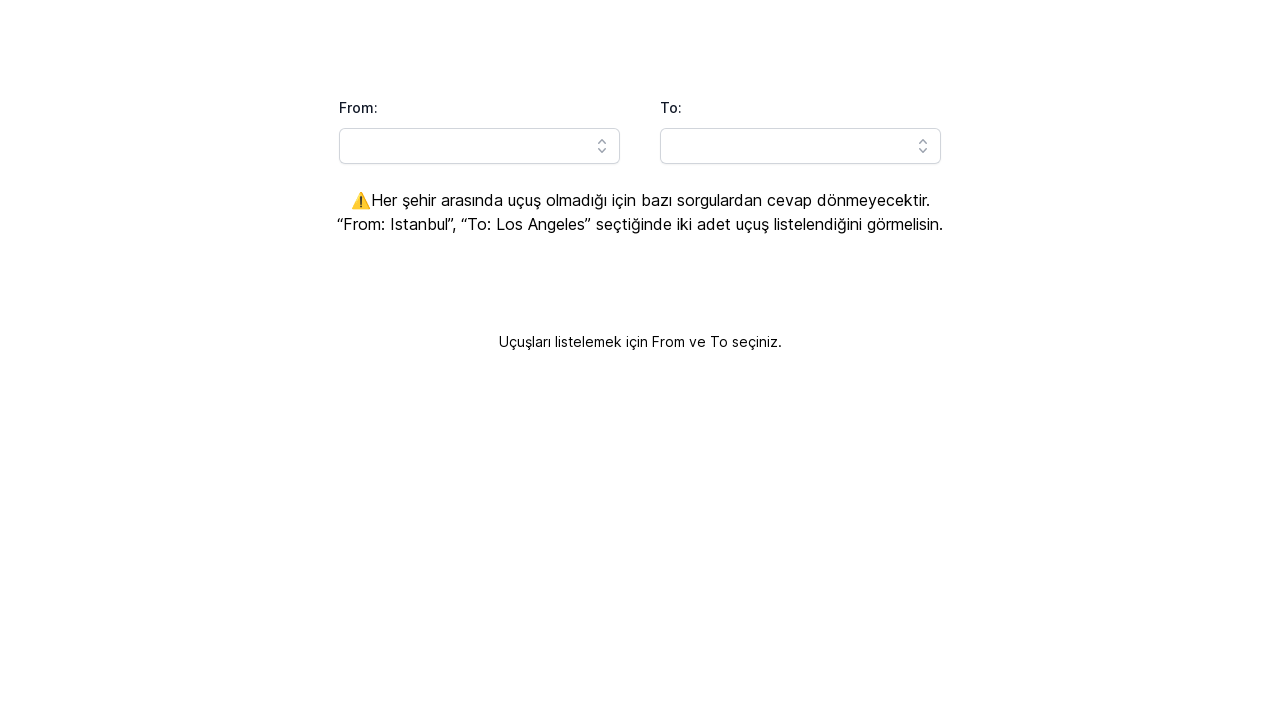

Clicked on origin/departure combobox input at (480, 146) on input[id*="combobox-input"]:first-of-type
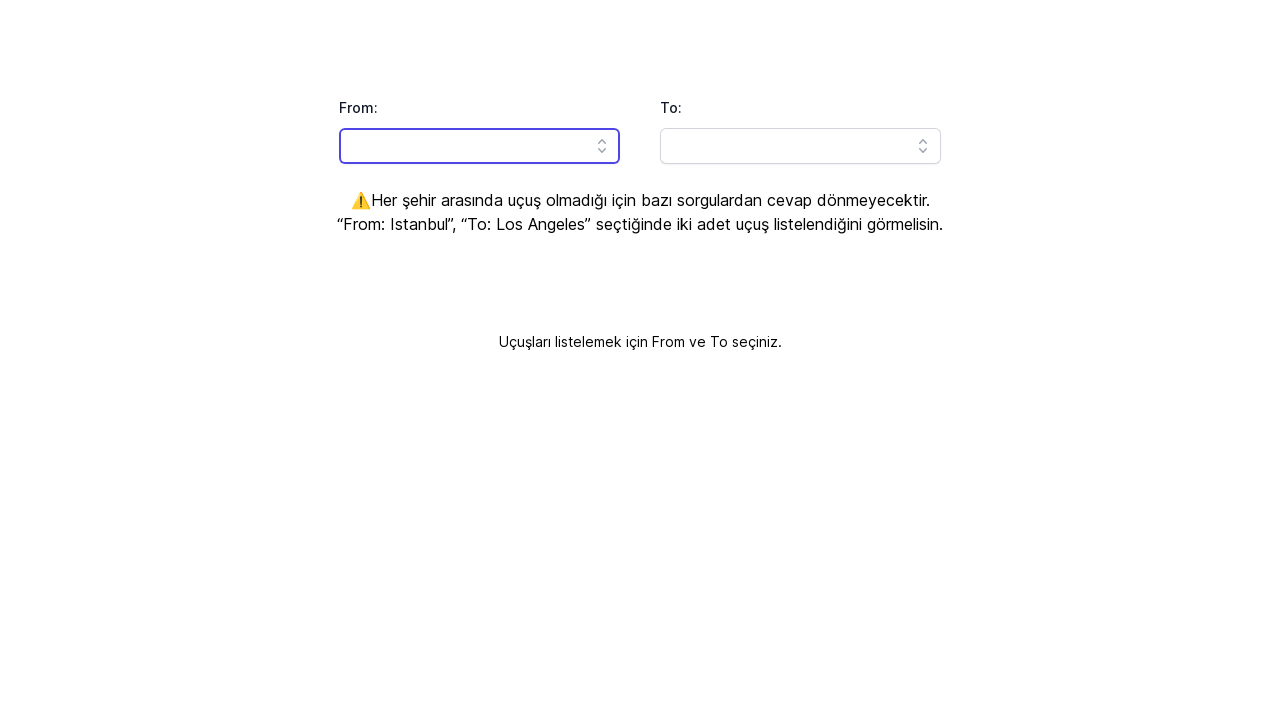

Filled origin field with 'istanbul' on input[id*="combobox-input"]:first-of-type
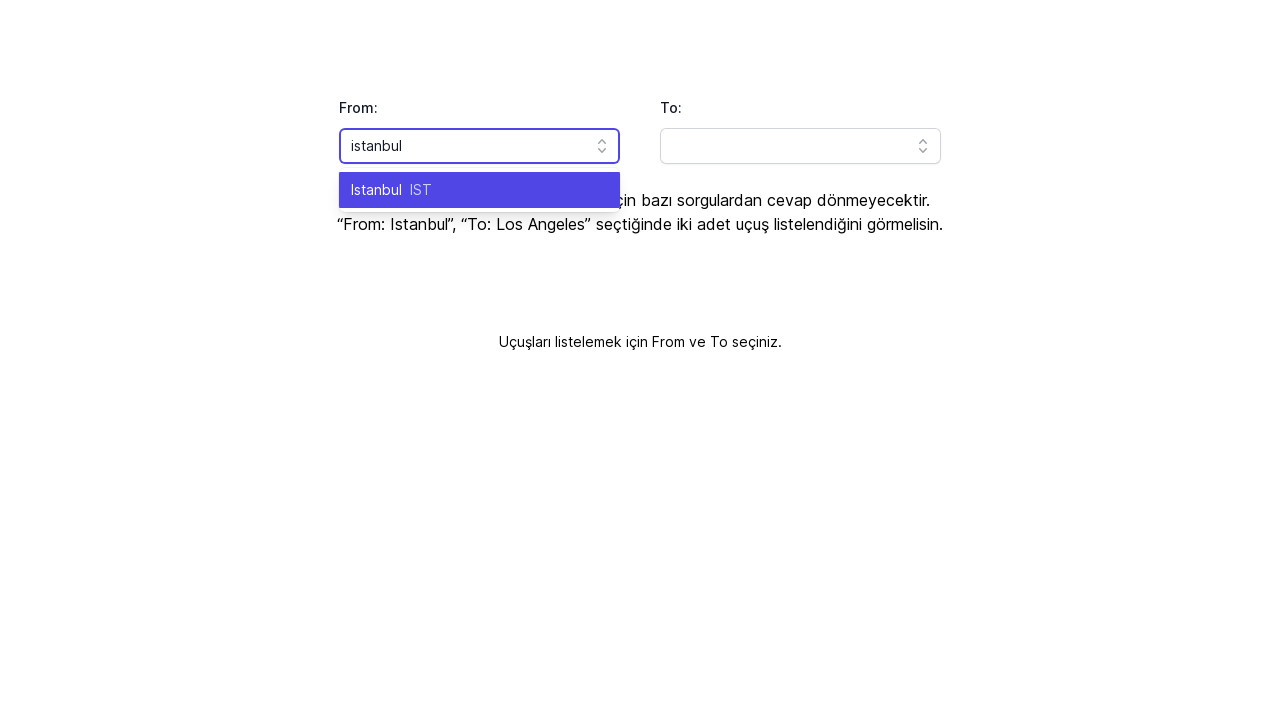

Istanbul dropdown option appeared
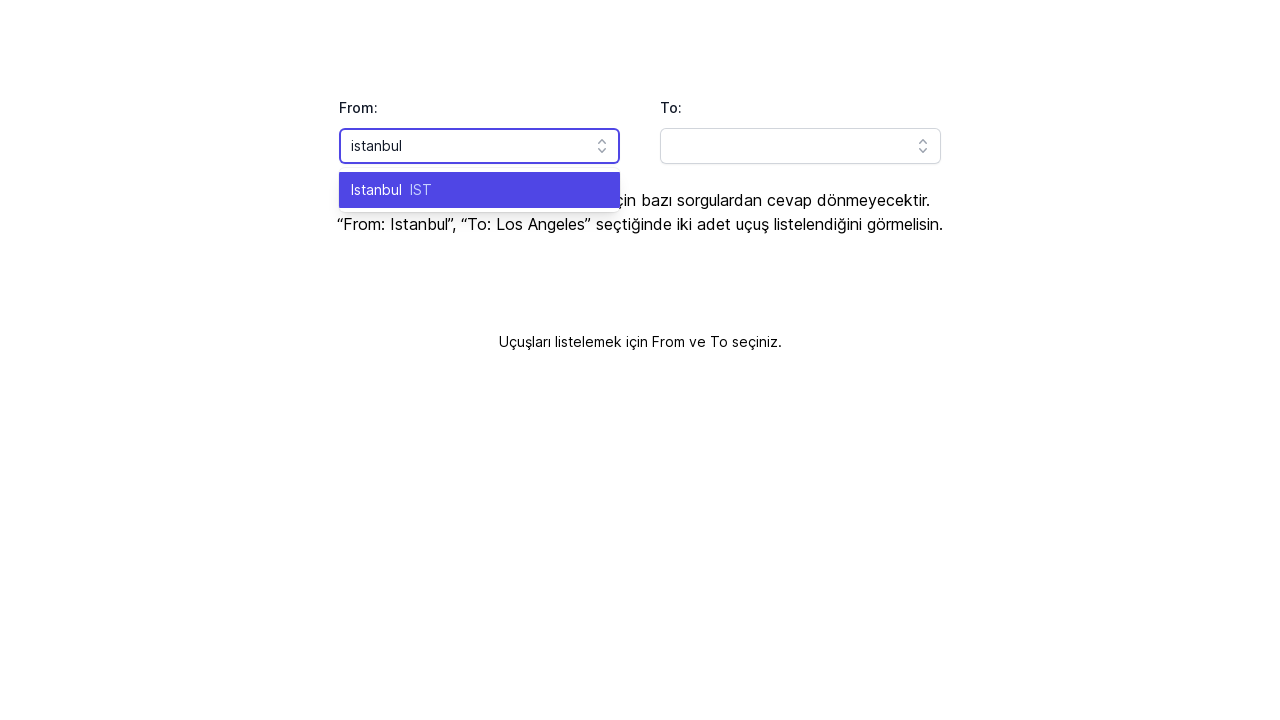

Selected Istanbul from dropdown at (480, 190) on [id*="combobox-option"]:first-of-type
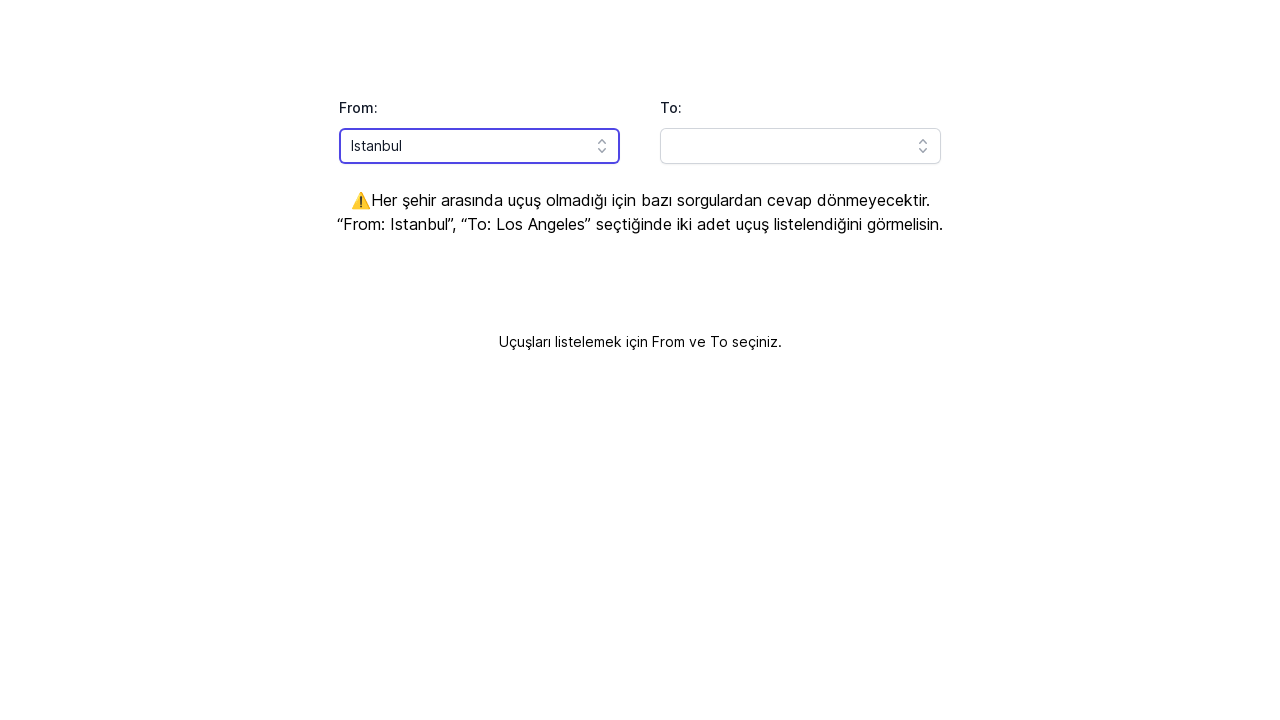

Clicked on destination combobox input at (800, 146) on input[id*="combobox-input"] >> nth=1
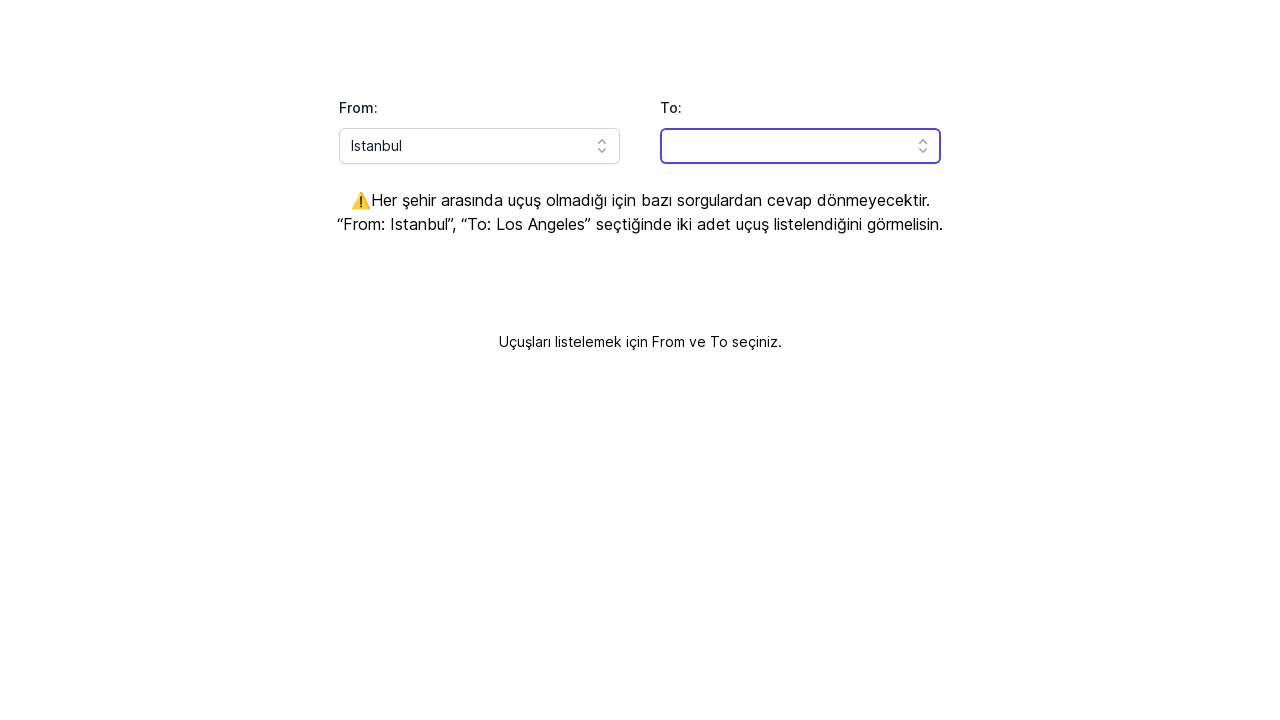

Filled destination field with 'los angeles' on input[id*="combobox-input"] >> nth=1
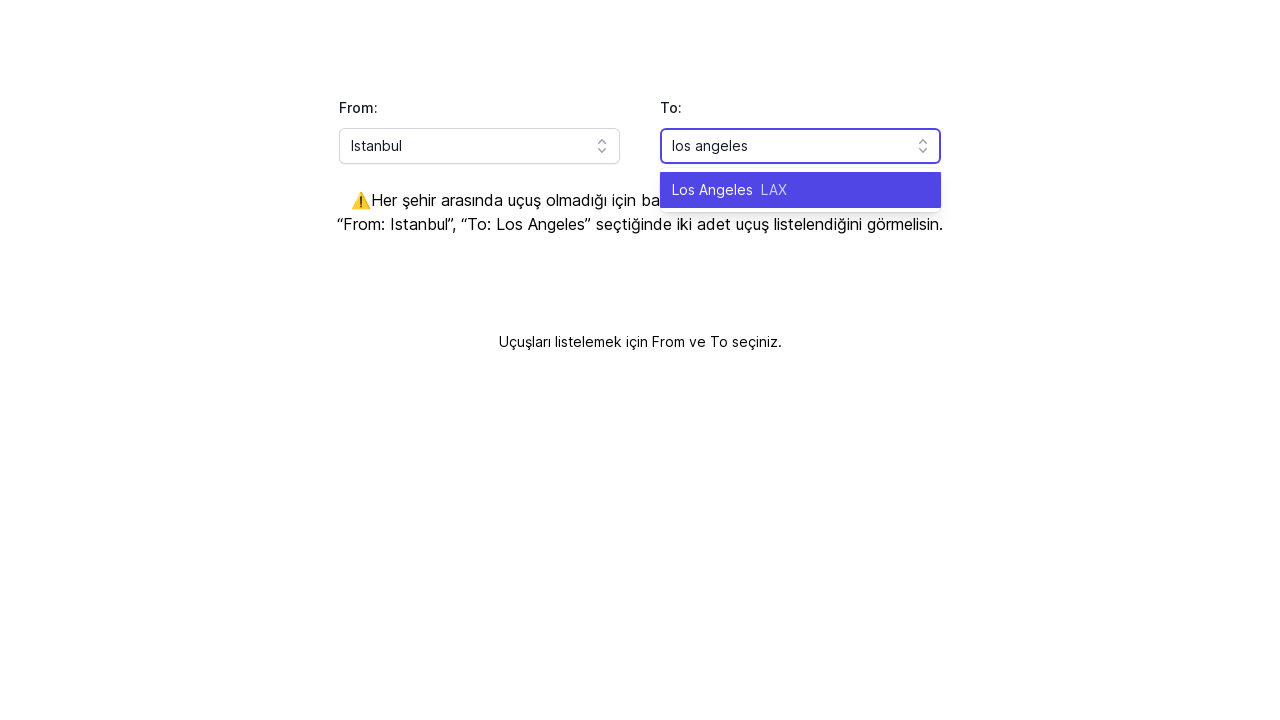

Los Angeles dropdown option appeared
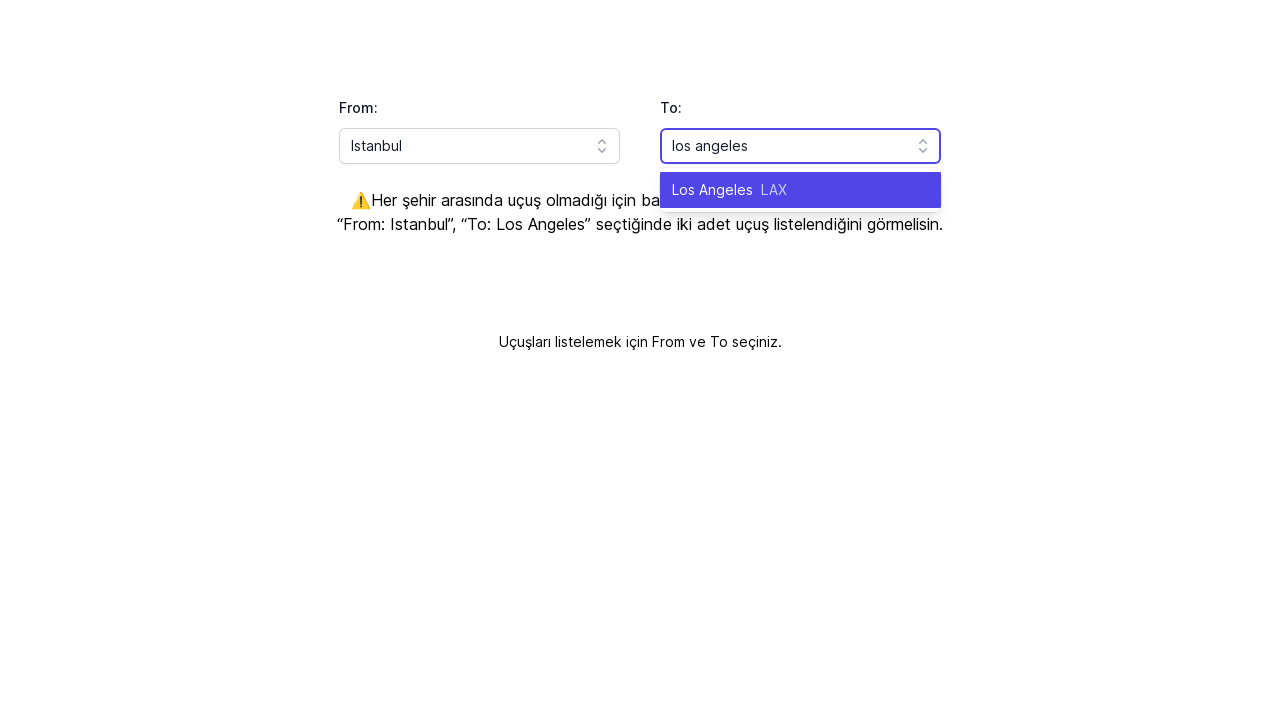

Selected Los Angeles from dropdown at (800, 190) on [id*="combobox-option"]:first-of-type
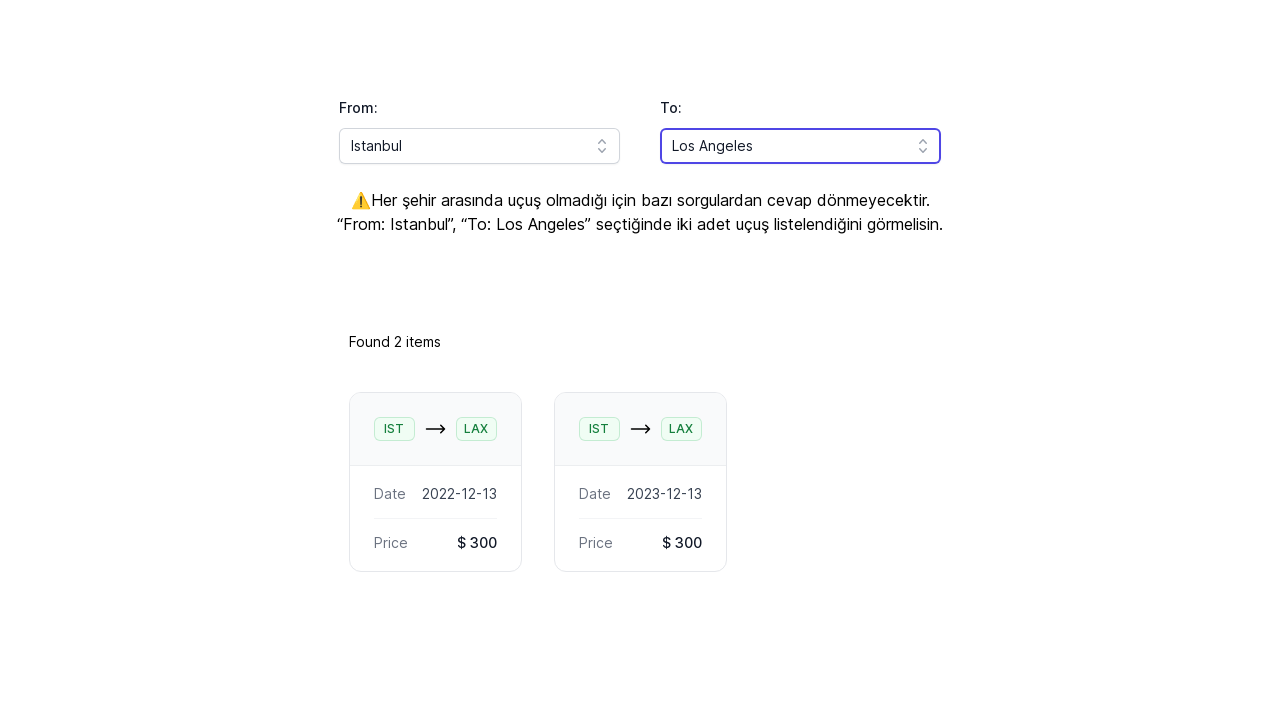

Flight results loaded and displayed
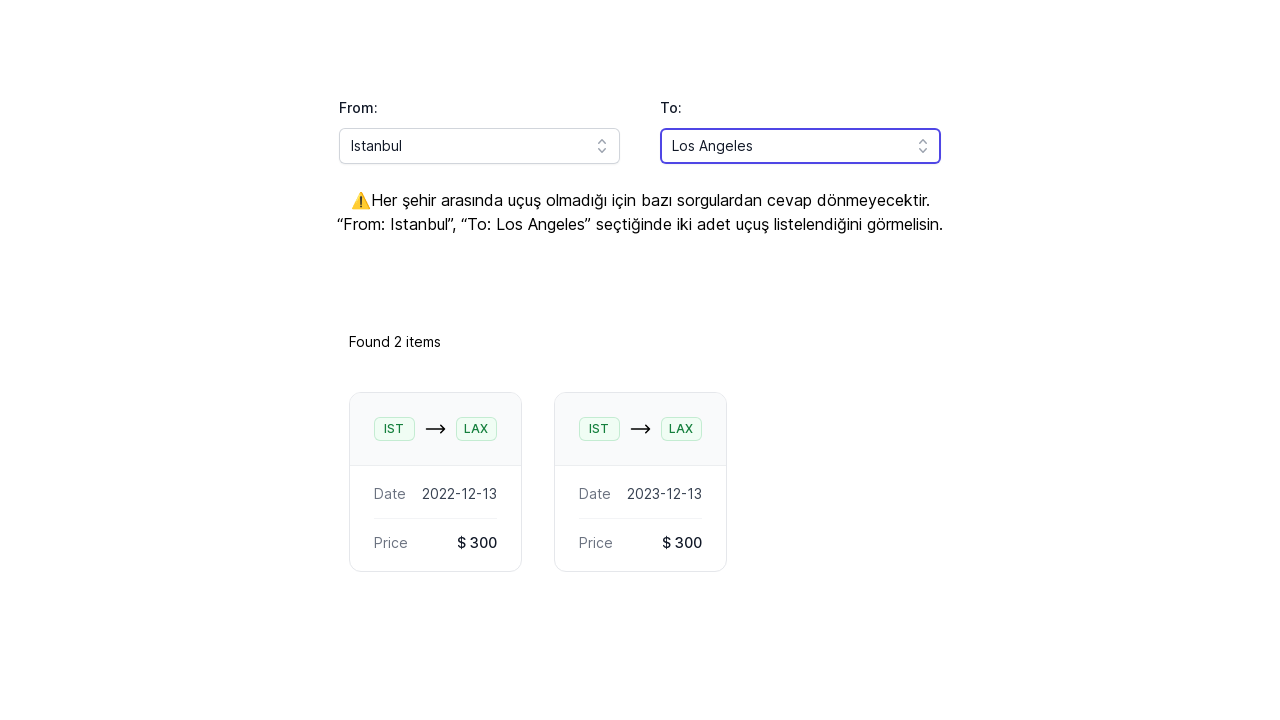

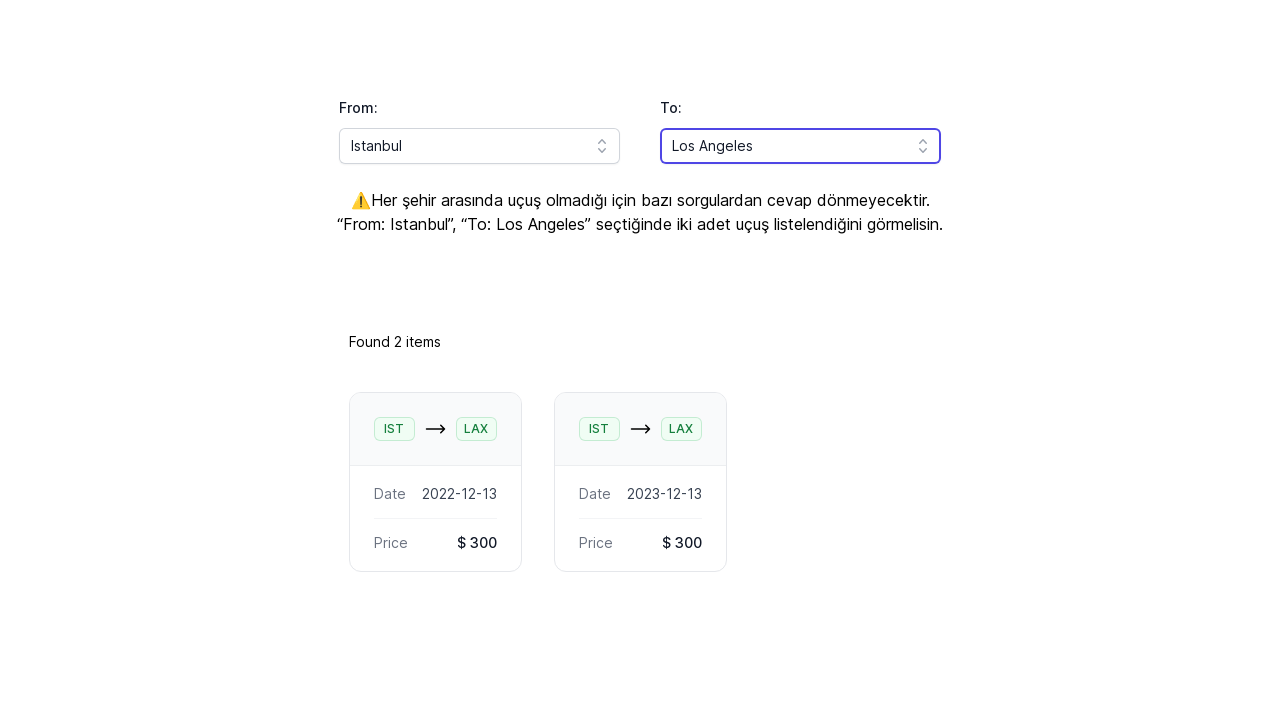